Tests clicking on a dynamically appearing button element that becomes visible after page load

Starting URL: https://demoqa.com/dynamic-properties

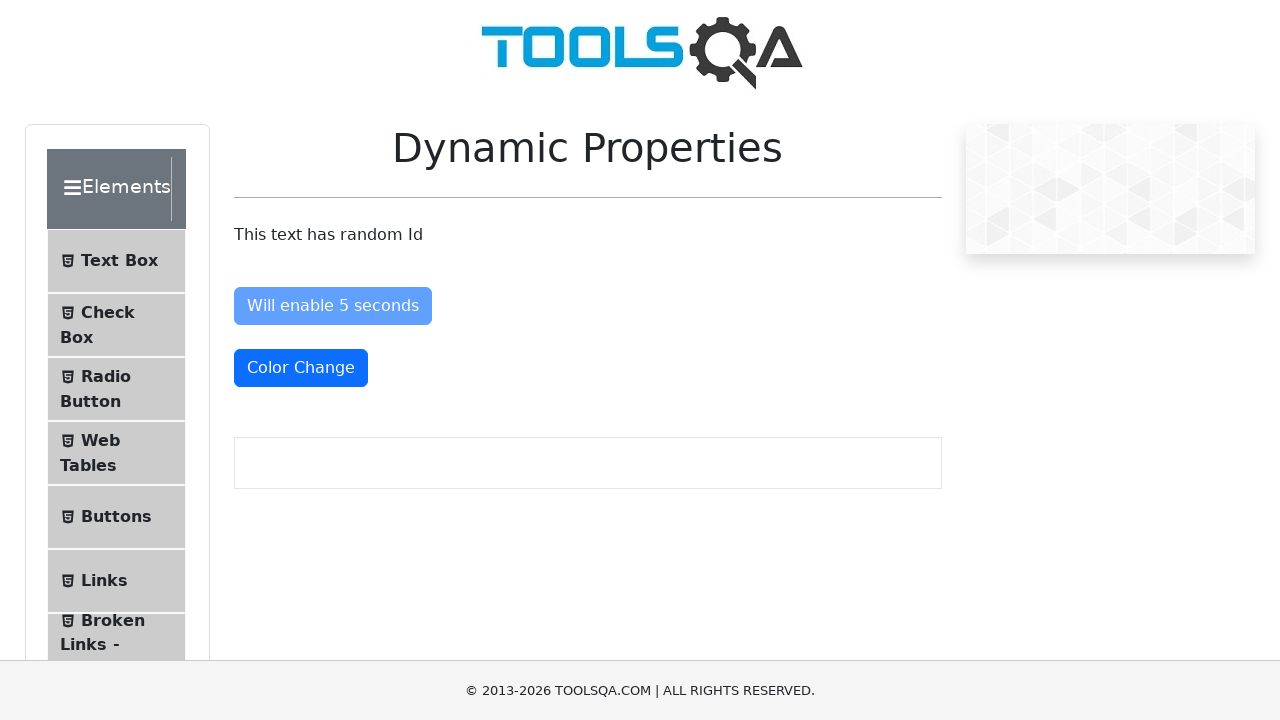

Navigated to Dynamic Properties test page
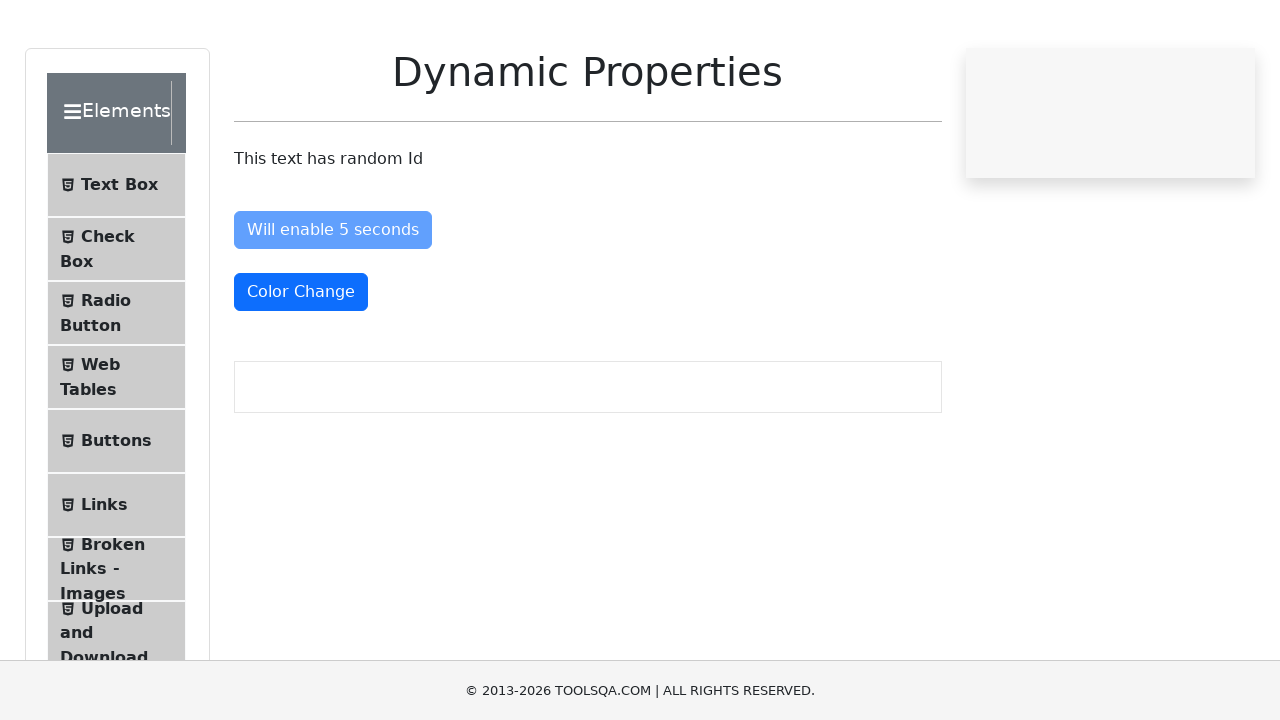

Waited for dynamically appearing button to become visible
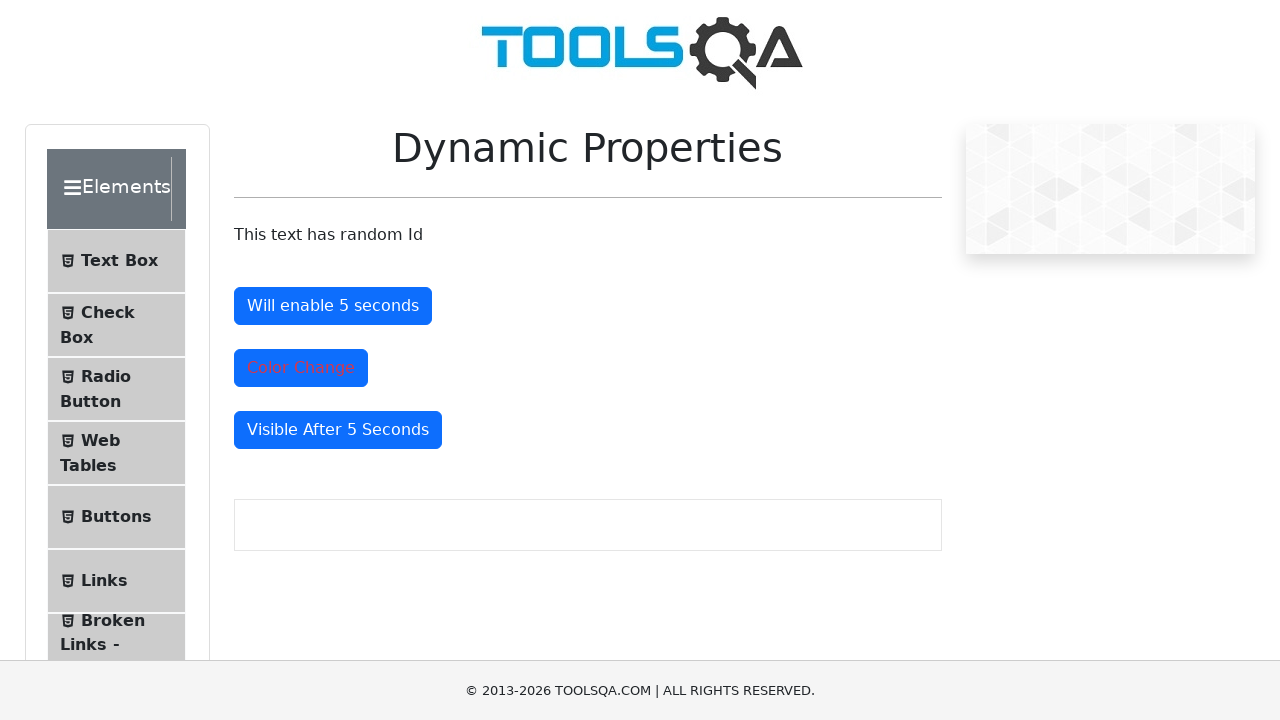

Clicked the dynamically appearing button at (338, 430) on #visibleAfter
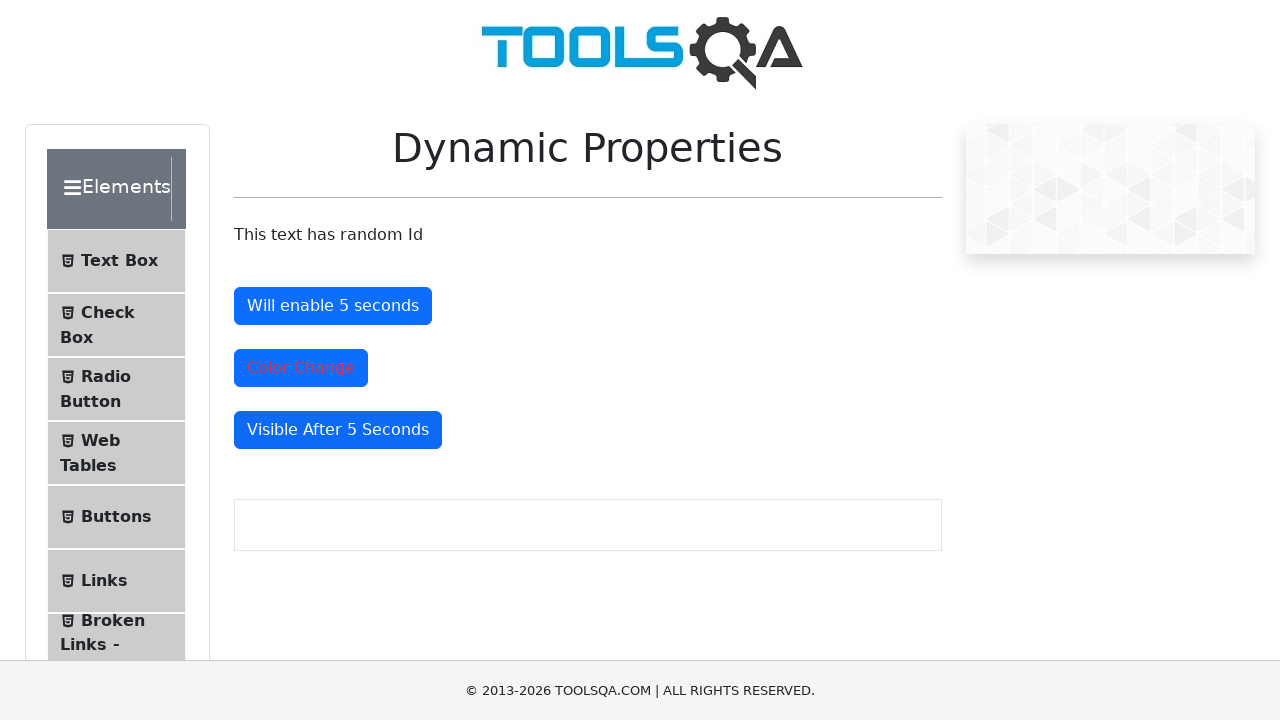

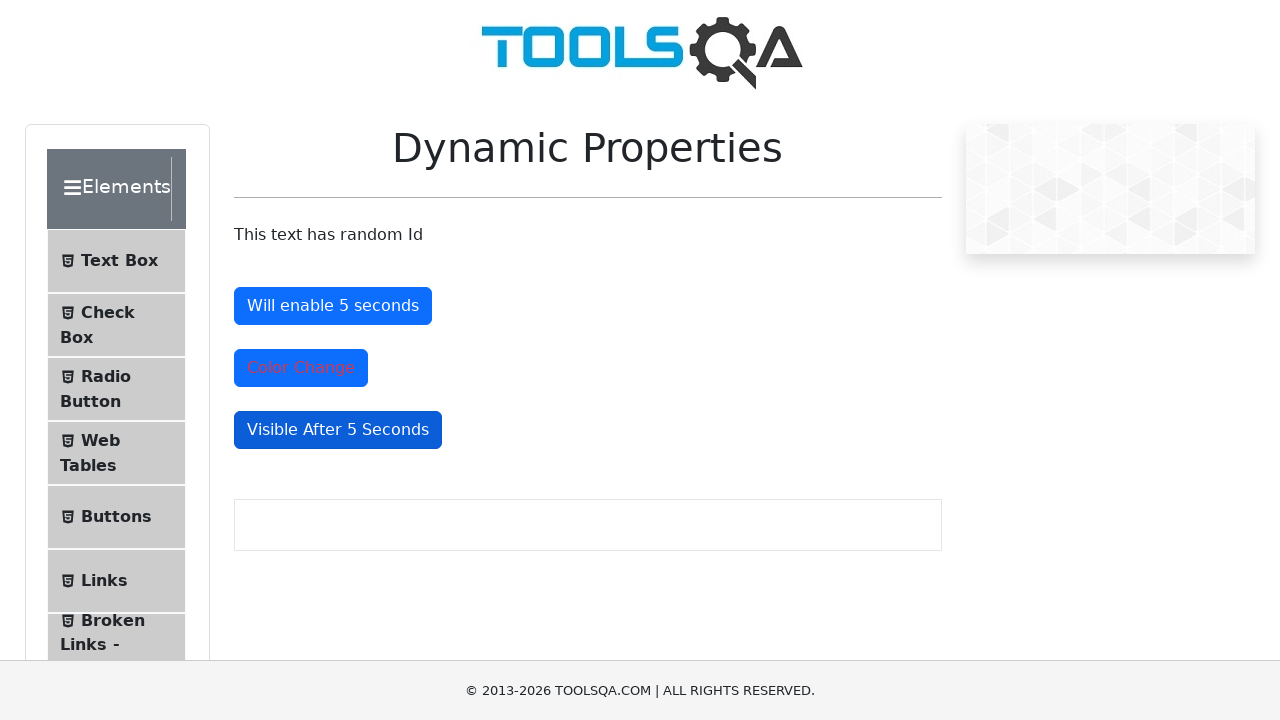